Tests JavaScript confirm alert handling by clicking a button that triggers a confirm dialog, dismissing it, and verifying the result message shows "Cancel" was clicked.

Starting URL: https://automationfc.github.io/basic-form/index.html

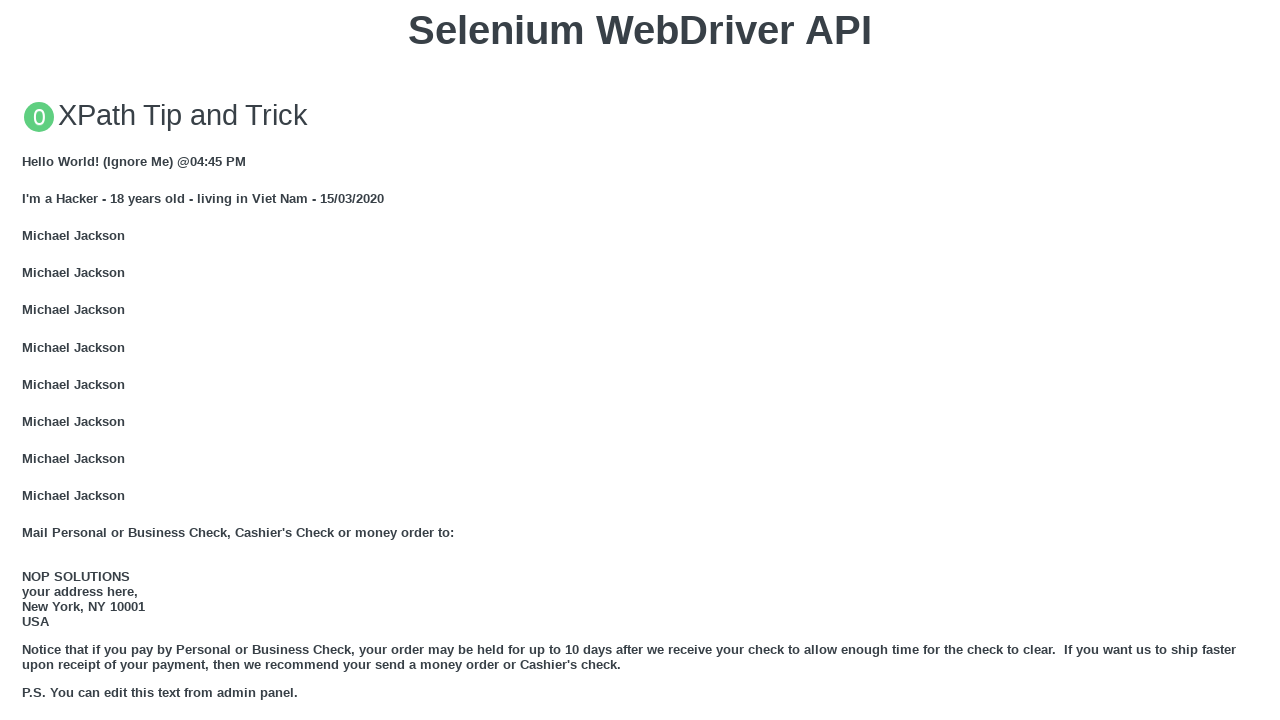

Clicked 'Click for JS Confirm' button to trigger confirm dialog at (640, 360) on xpath=//button[text()='Click for JS Confirm']
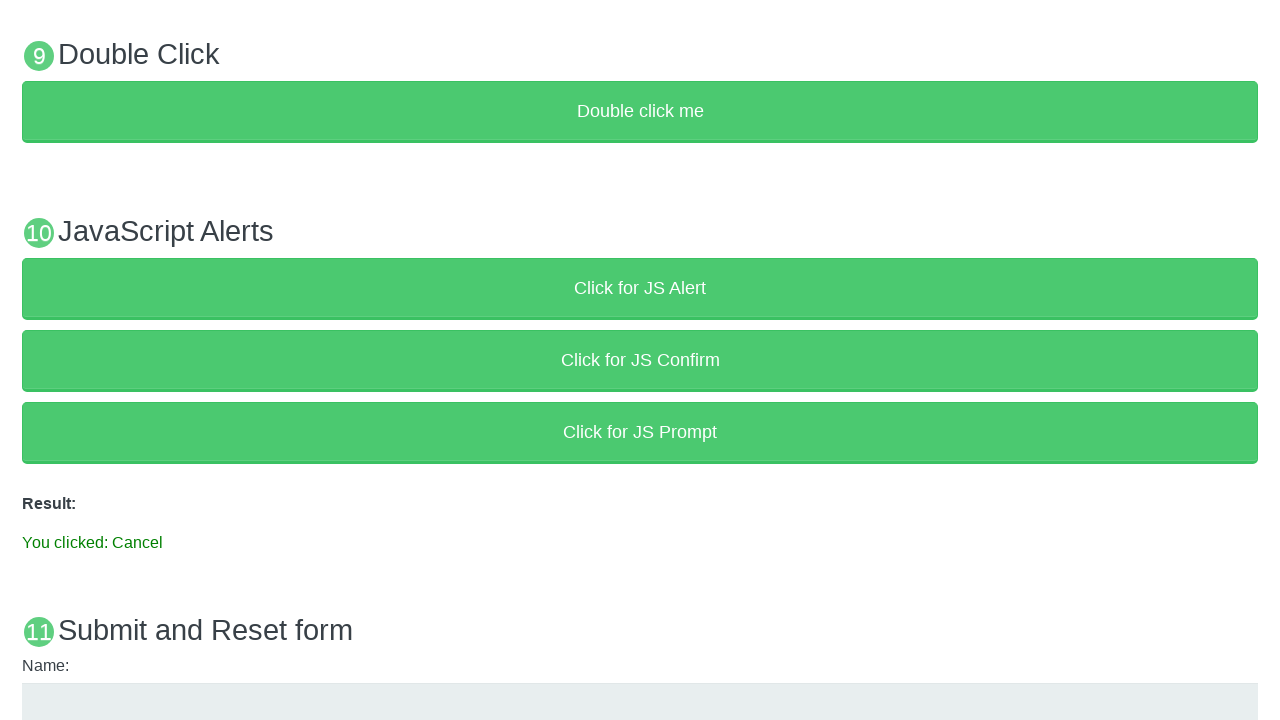

Set up dialog handler to dismiss (cancel) the confirm dialog
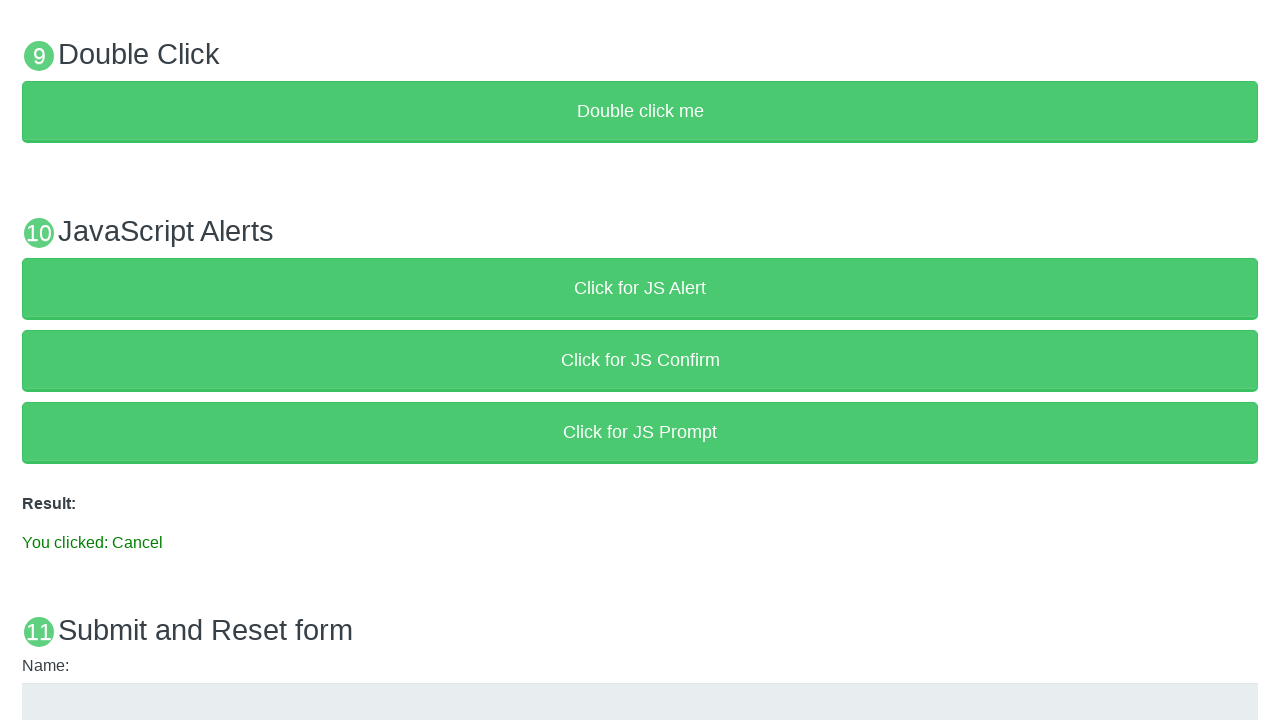

Re-clicked 'Click for JS Confirm' button to trigger dialog with handler active at (640, 360) on xpath=//button[text()='Click for JS Confirm']
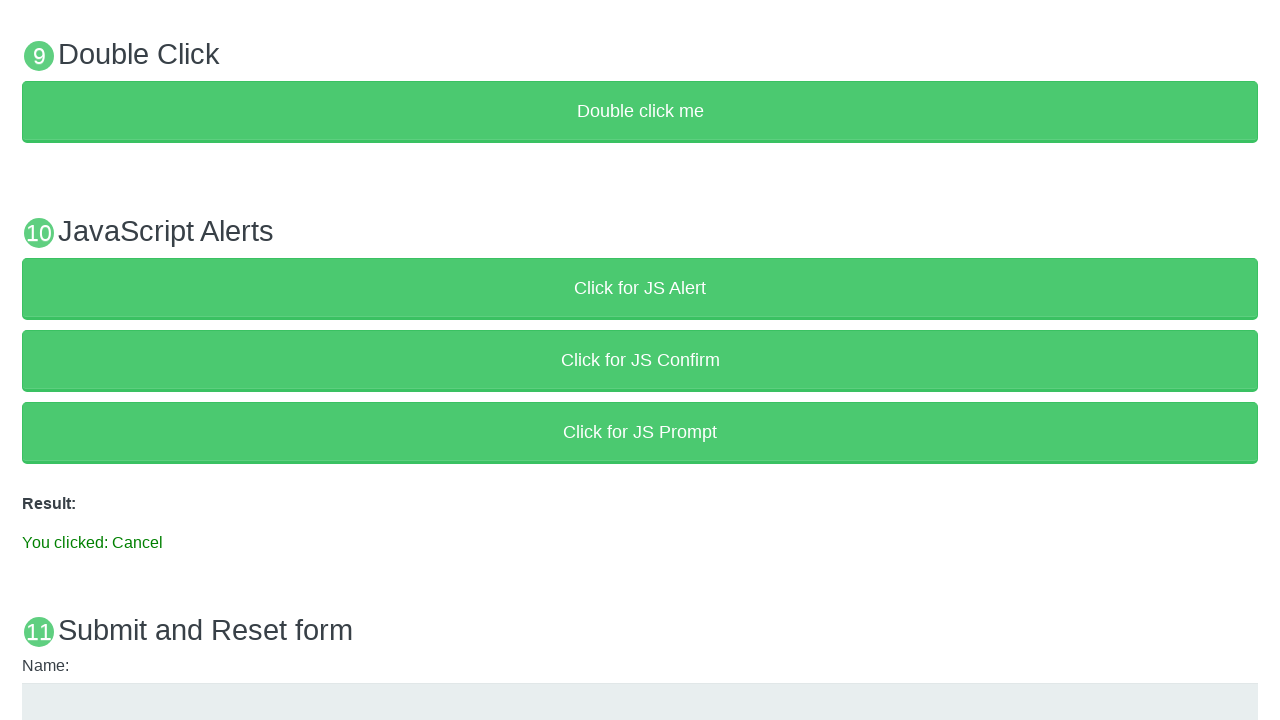

Result message element loaded after dismissing confirm dialog
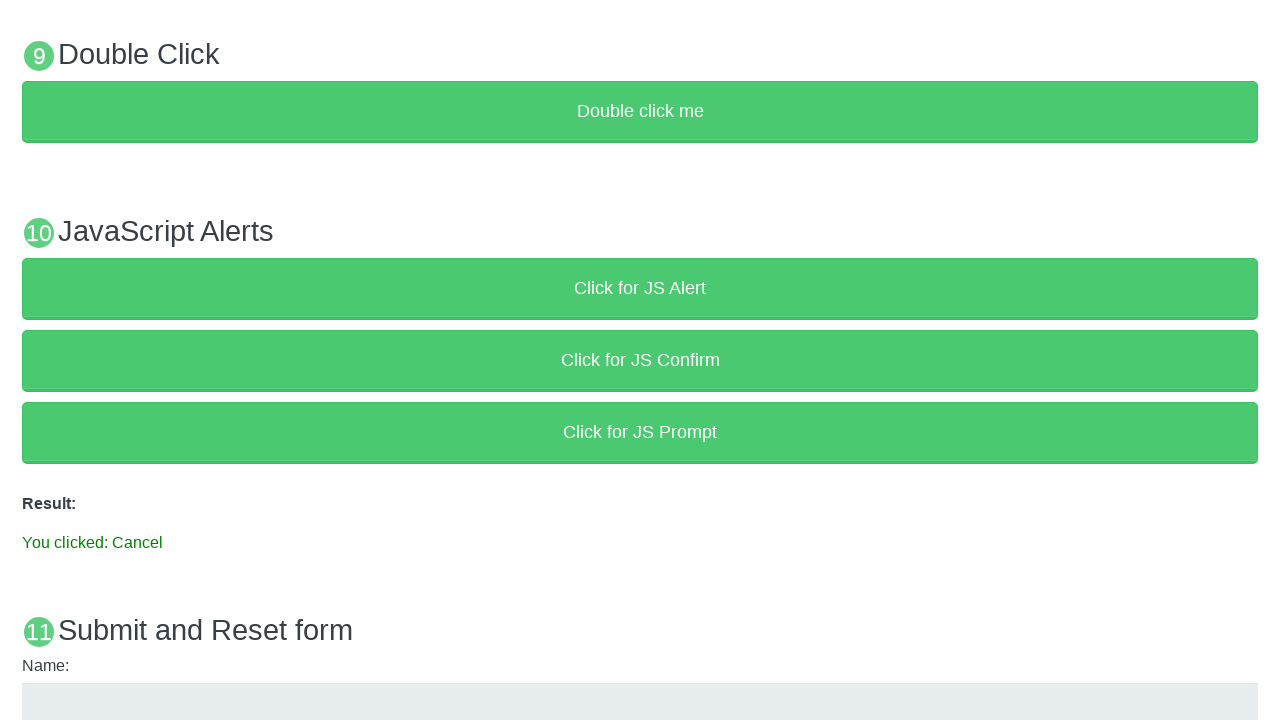

Retrieved result text: 'You clicked: Cancel'
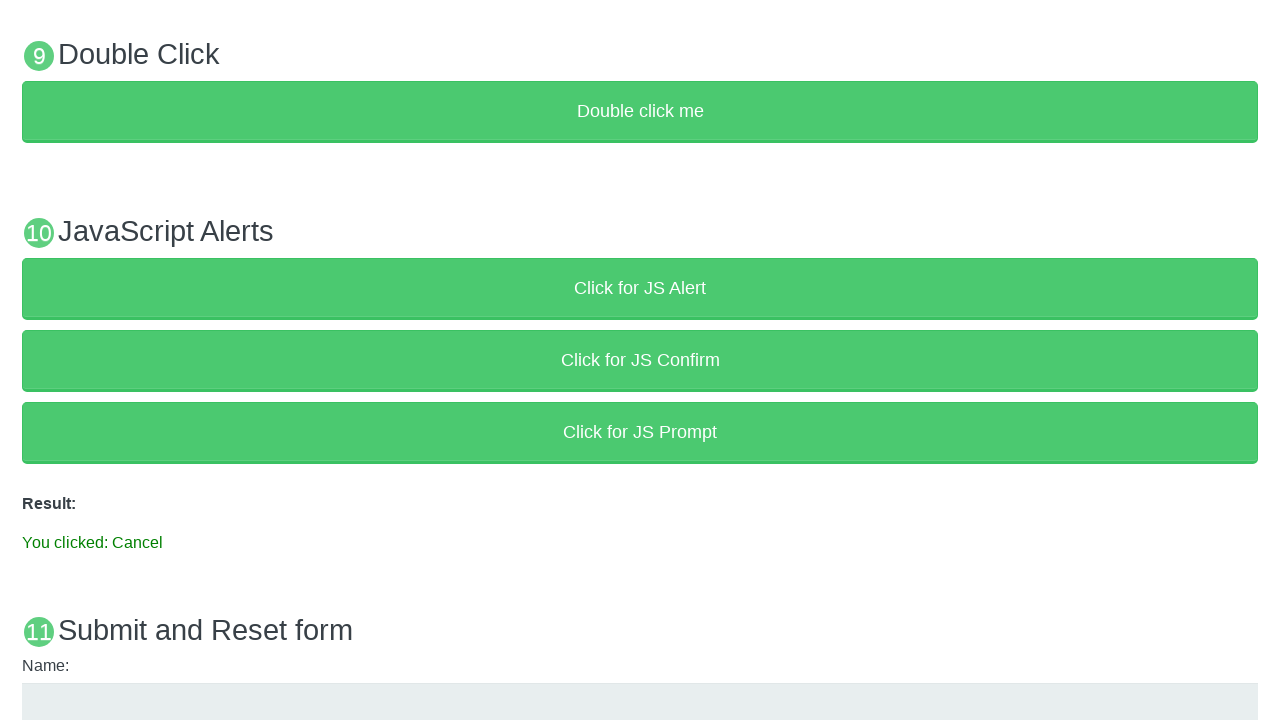

Verified result text shows 'You clicked: Cancel'
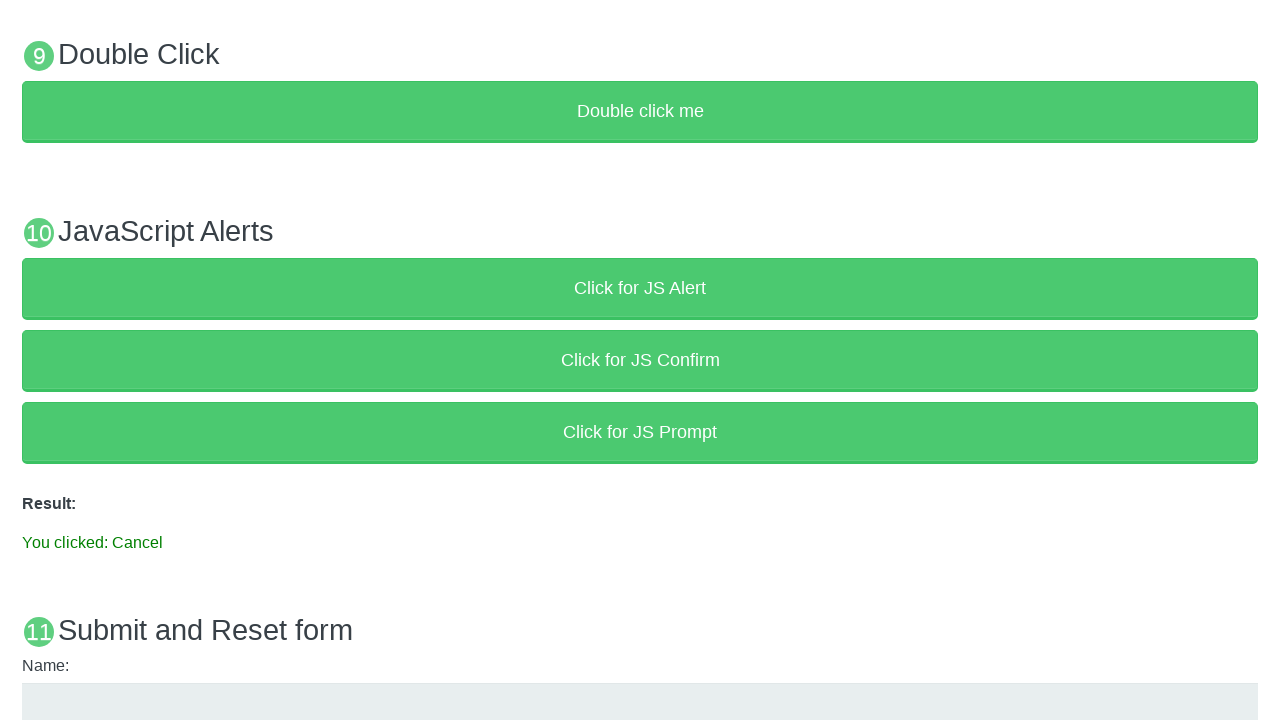

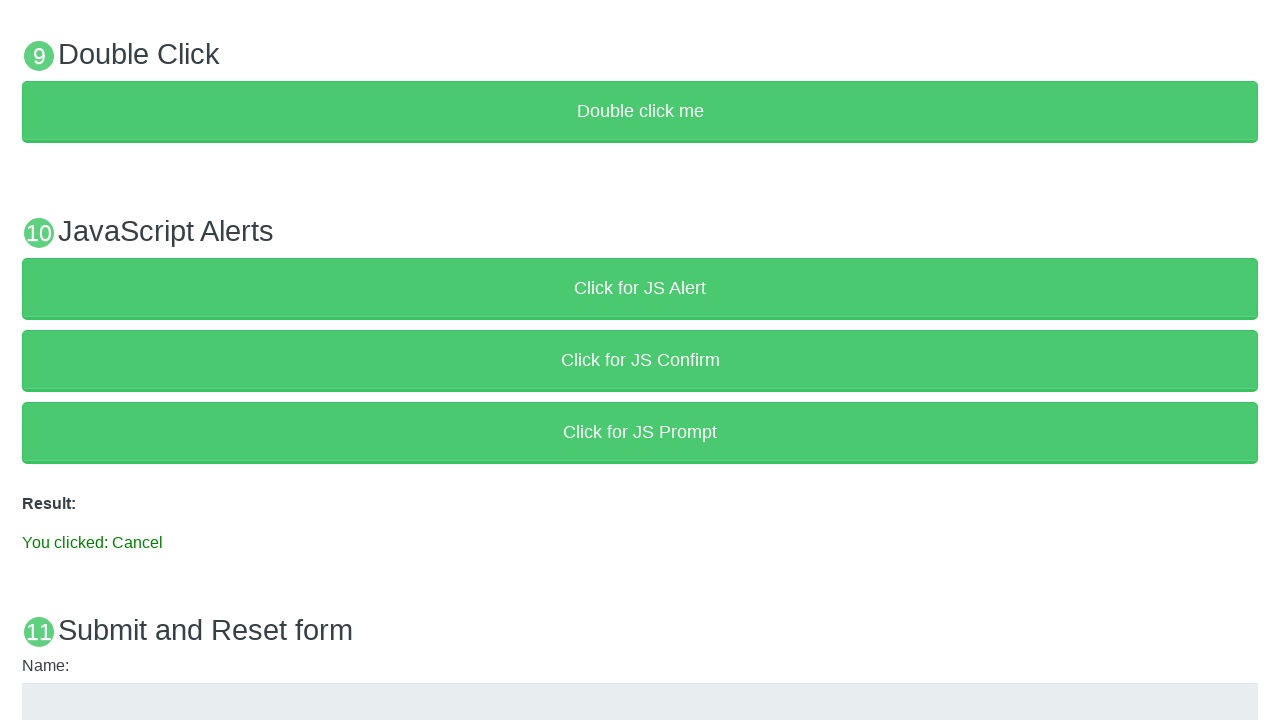